Tests file upload functionality by selecting a file using the file input element on a test upload page

Starting URL: https://the-internet.herokuapp.com/upload

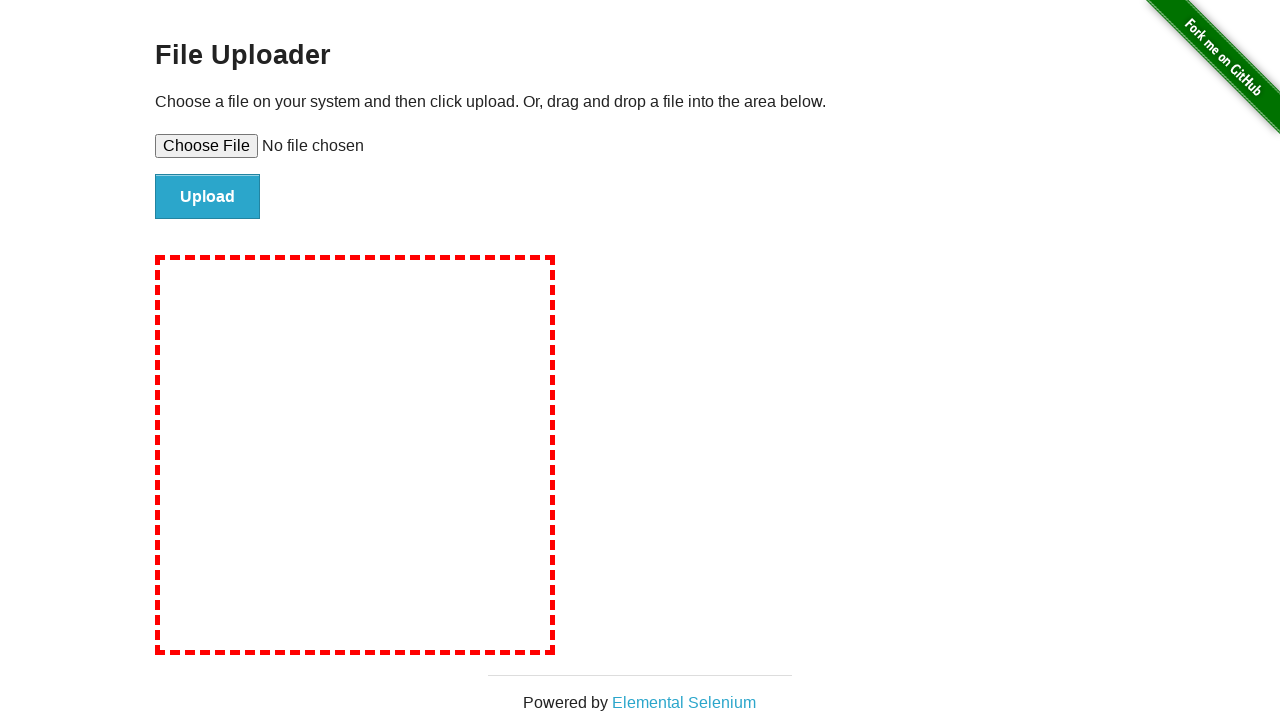

Created temporary test file for upload
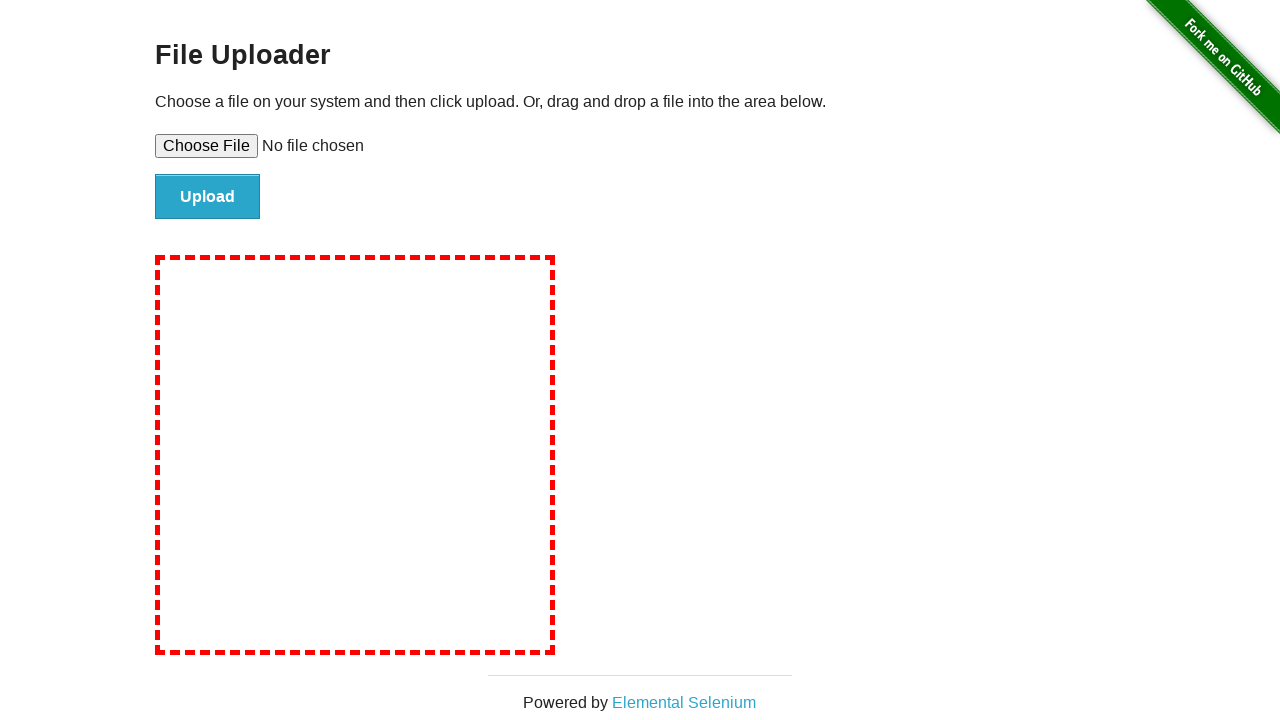

Selected test file using file input element
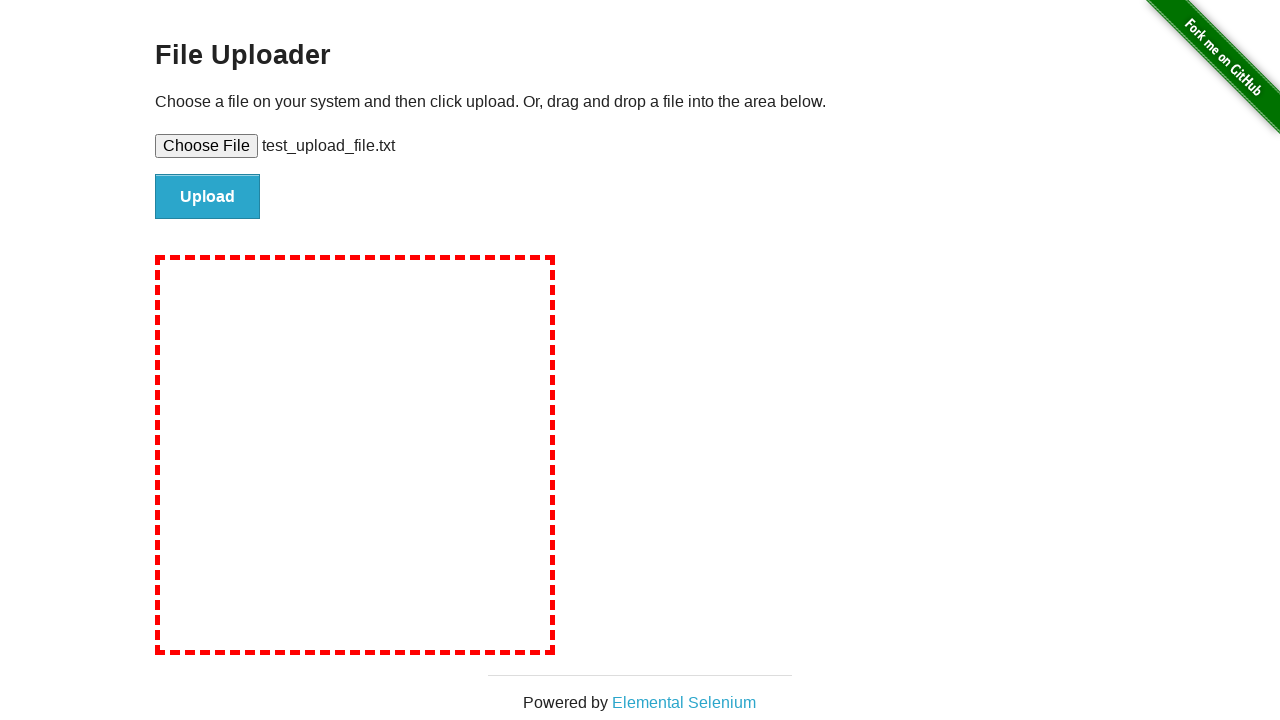

Clicked upload button to submit file at (208, 197) on #file-submit
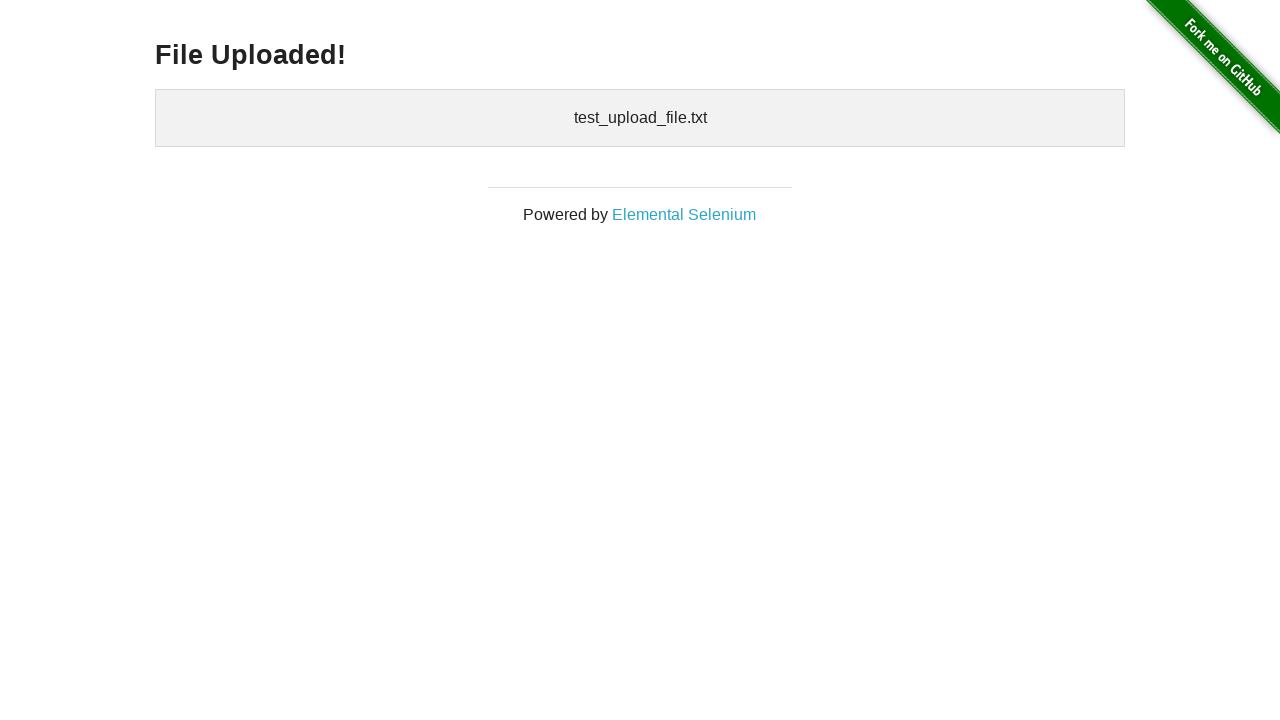

Upload completed and confirmation message displayed
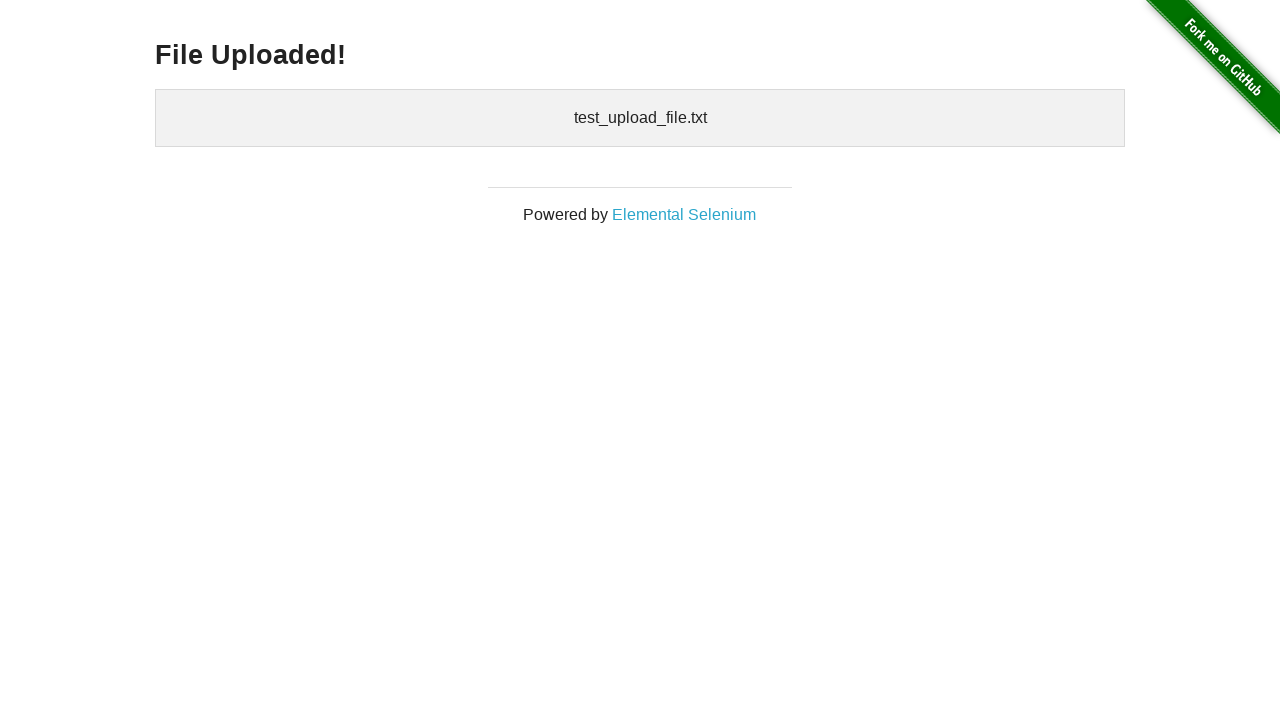

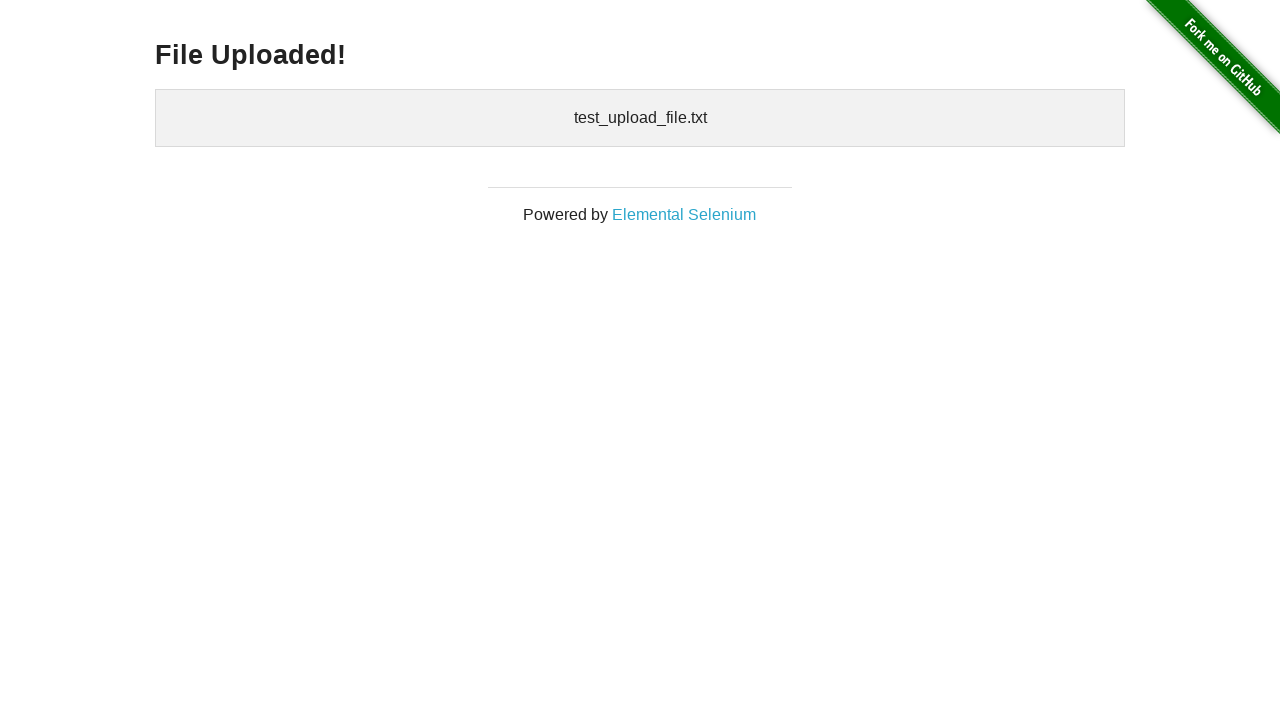